Tests that the browser back button works correctly with filter navigation

Starting URL: https://demo.playwright.dev/todomvc

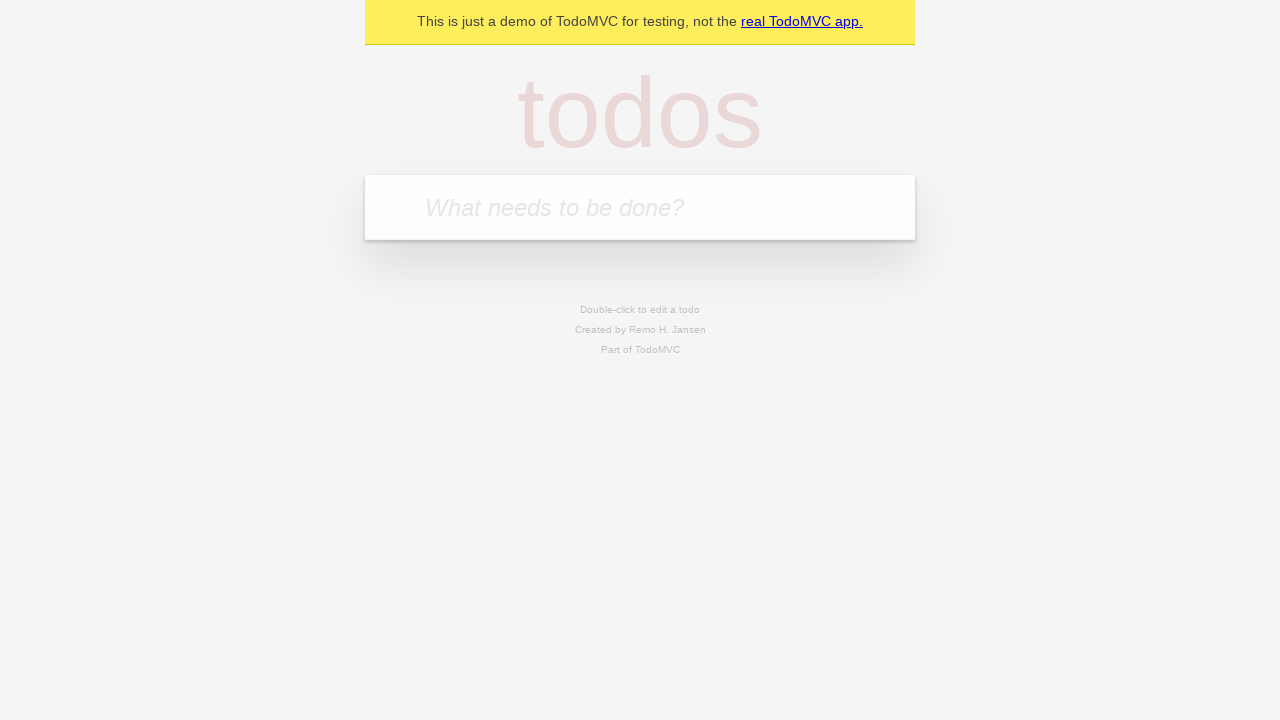

Filled todo input with 'buy some cheese' on internal:attr=[placeholder="What needs to be done?"i]
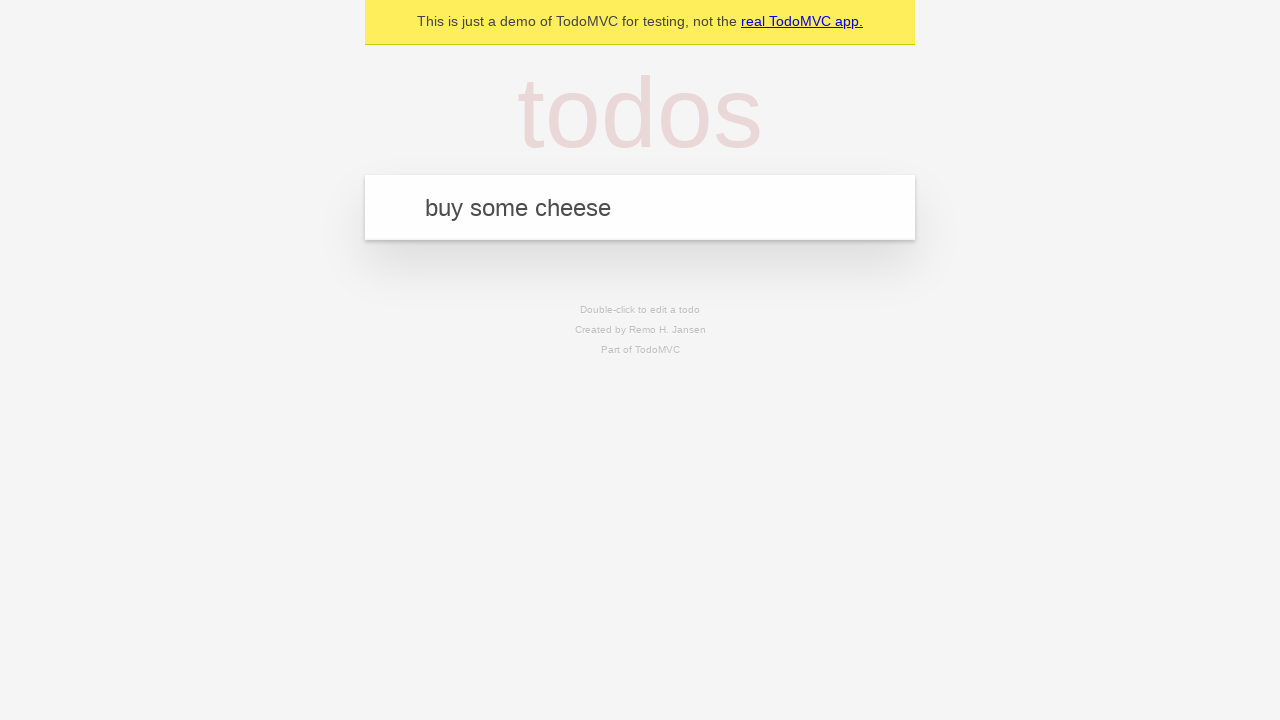

Pressed Enter to add first todo on internal:attr=[placeholder="What needs to be done?"i]
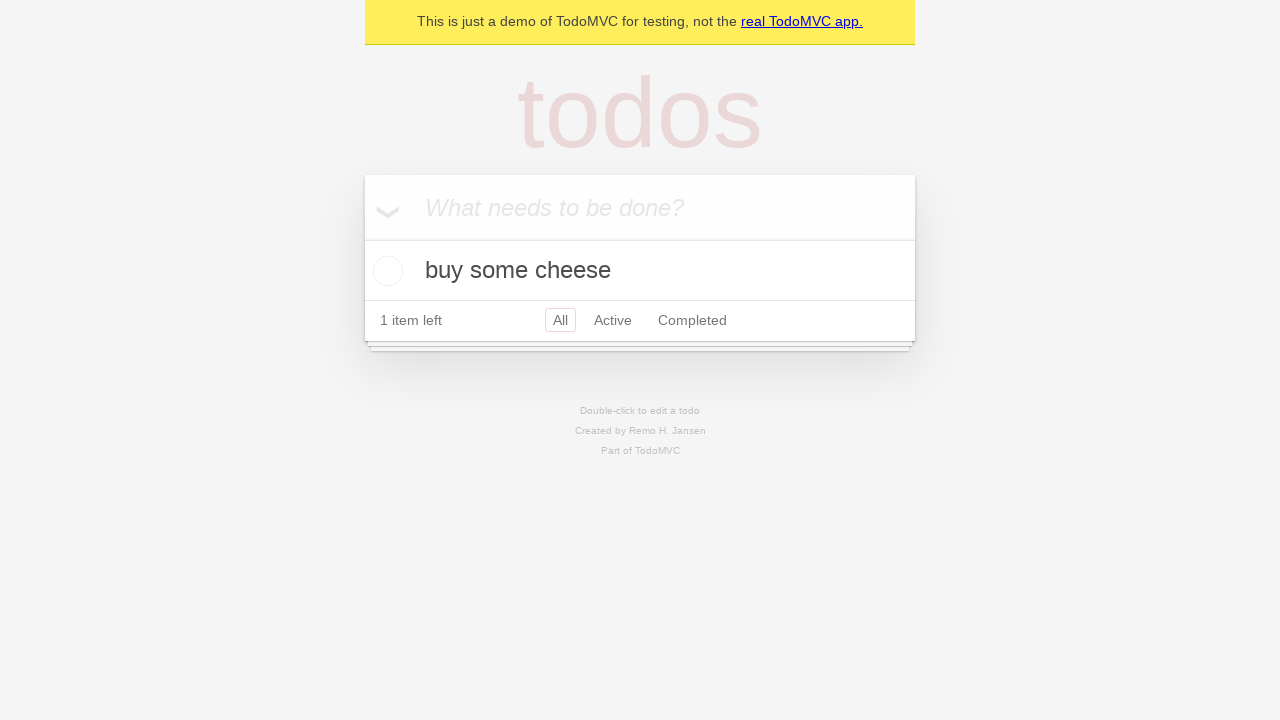

Filled todo input with 'feed the cat' on internal:attr=[placeholder="What needs to be done?"i]
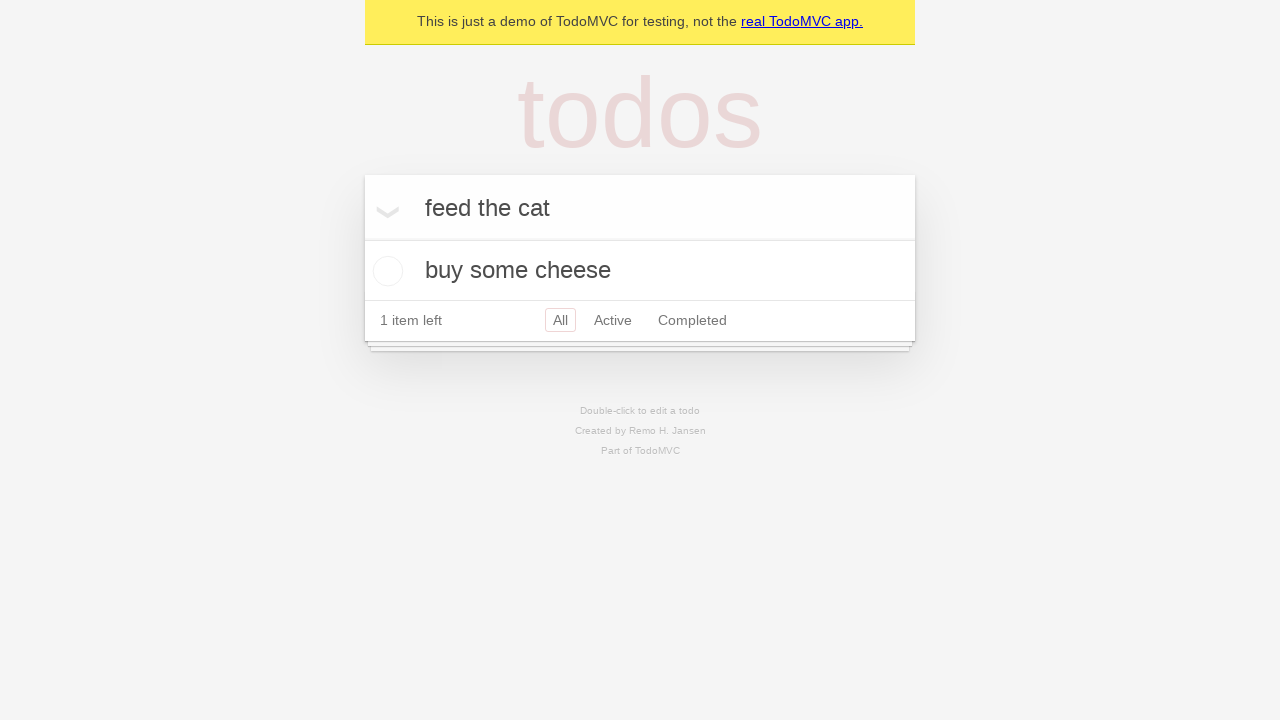

Pressed Enter to add second todo on internal:attr=[placeholder="What needs to be done?"i]
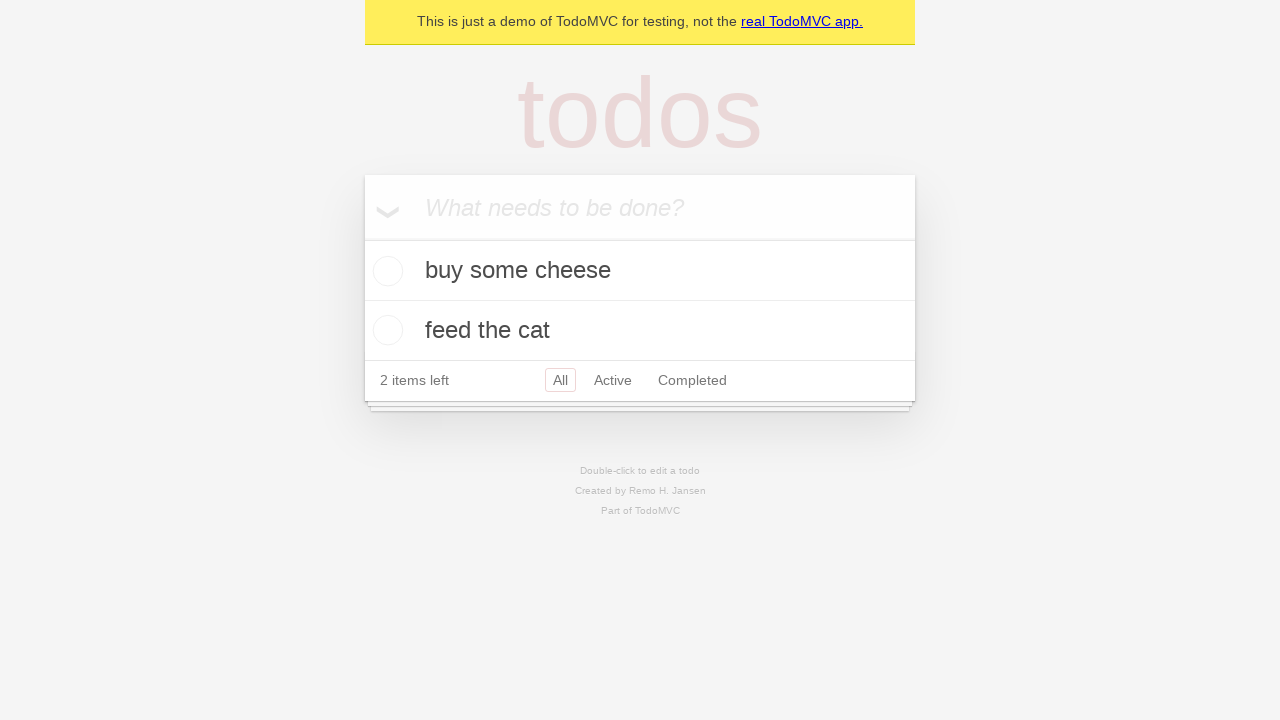

Filled todo input with 'book a doctors appointment' on internal:attr=[placeholder="What needs to be done?"i]
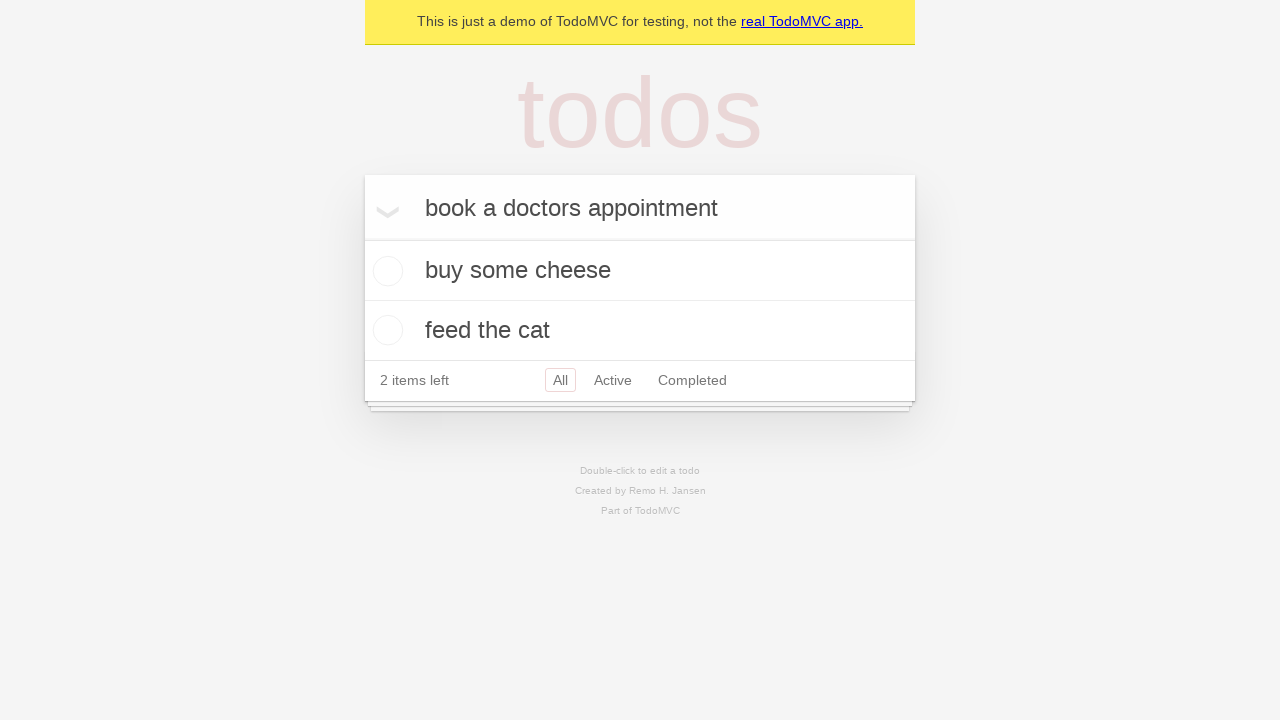

Pressed Enter to add third todo on internal:attr=[placeholder="What needs to be done?"i]
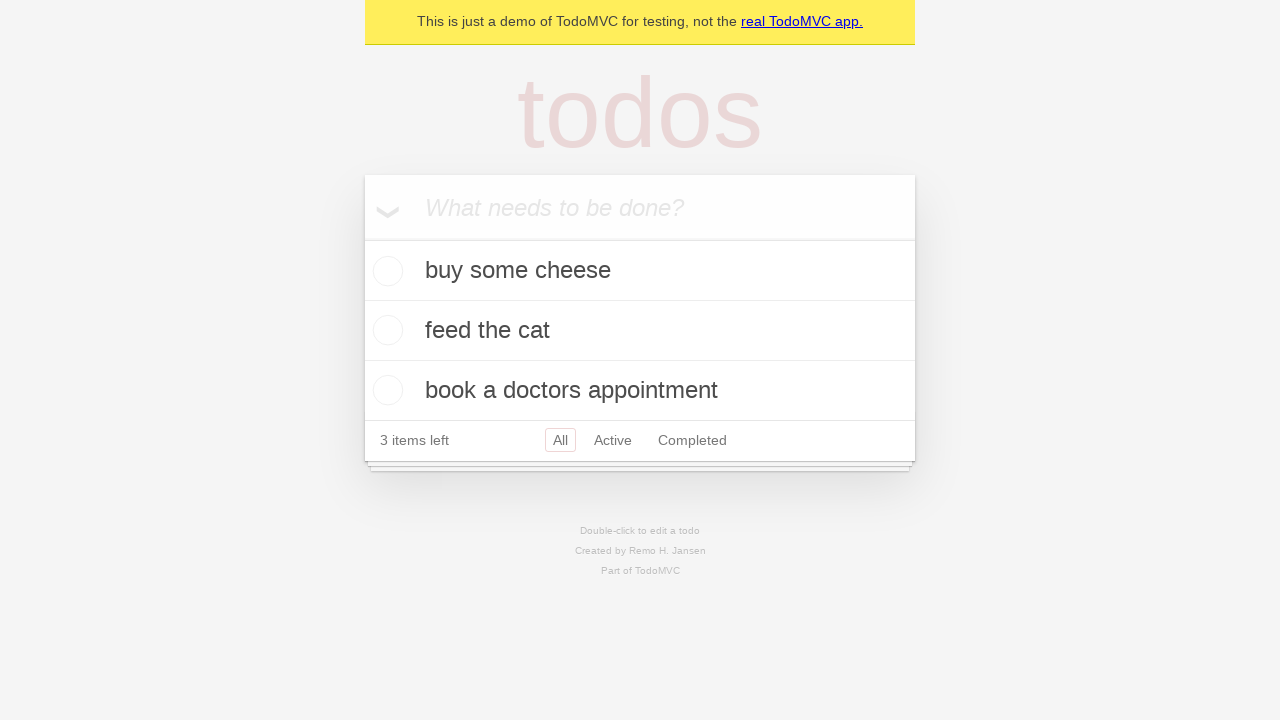

Checked the second todo item to mark it complete at (385, 330) on internal:testid=[data-testid="todo-item"s] >> nth=1 >> internal:role=checkbox
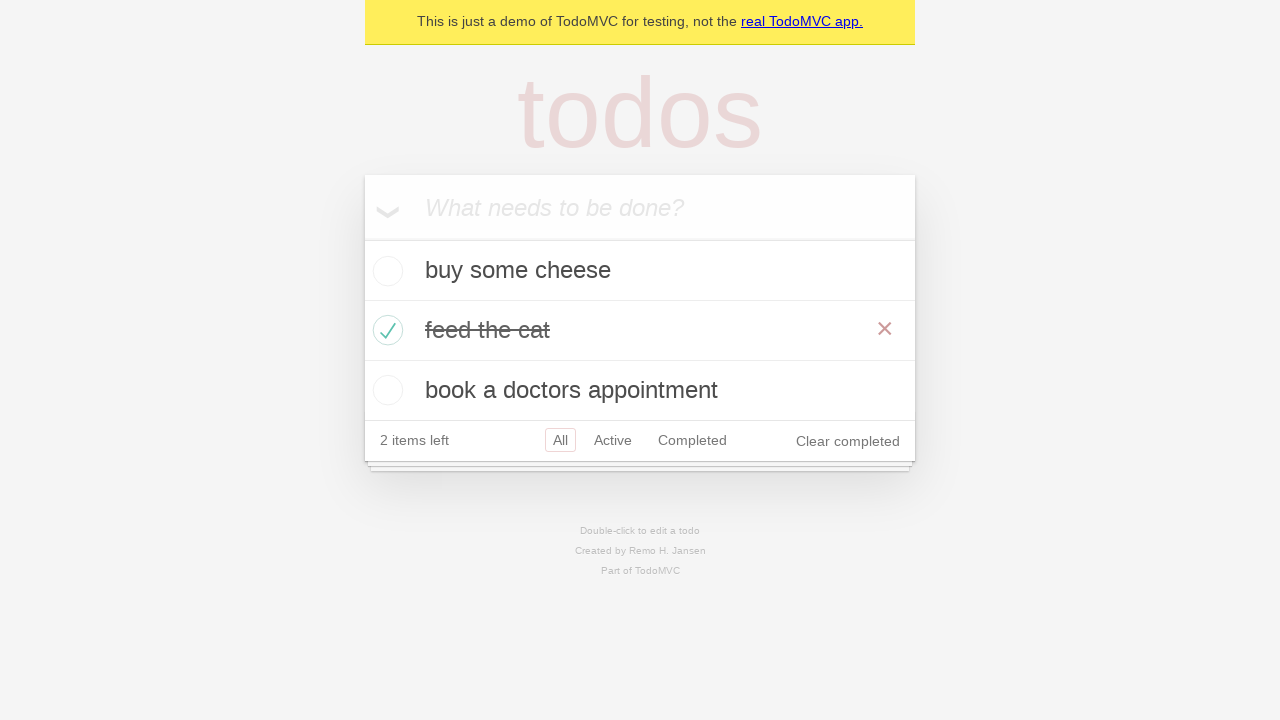

Clicked 'All' filter link at (560, 440) on internal:role=link[name="All"i]
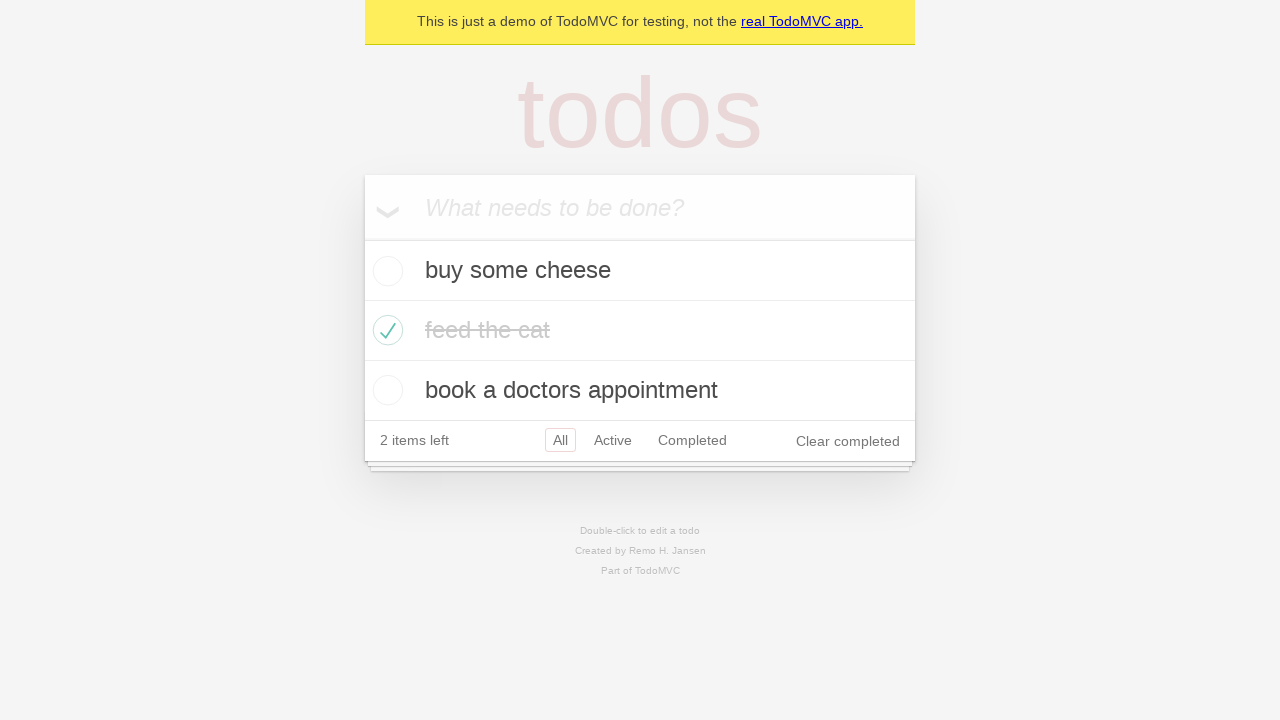

Clicked 'Active' filter link at (613, 440) on internal:role=link[name="Active"i]
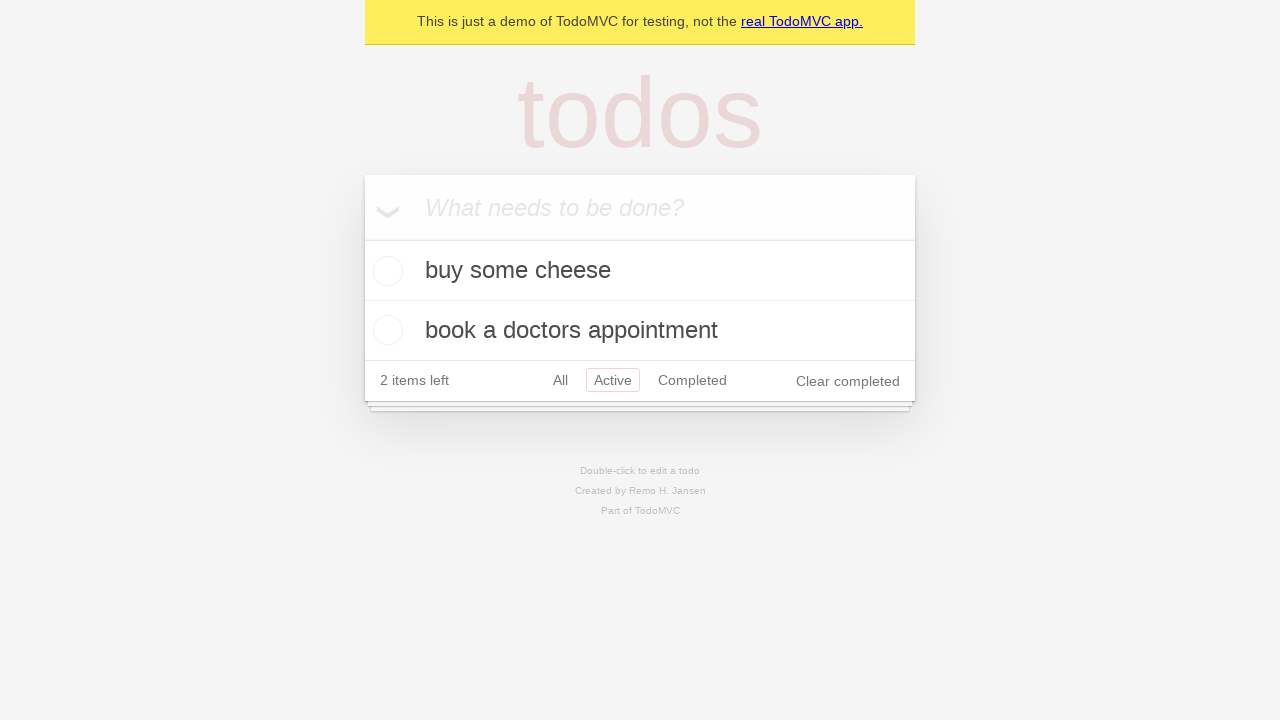

Clicked 'Completed' filter link at (692, 380) on internal:role=link[name="Completed"i]
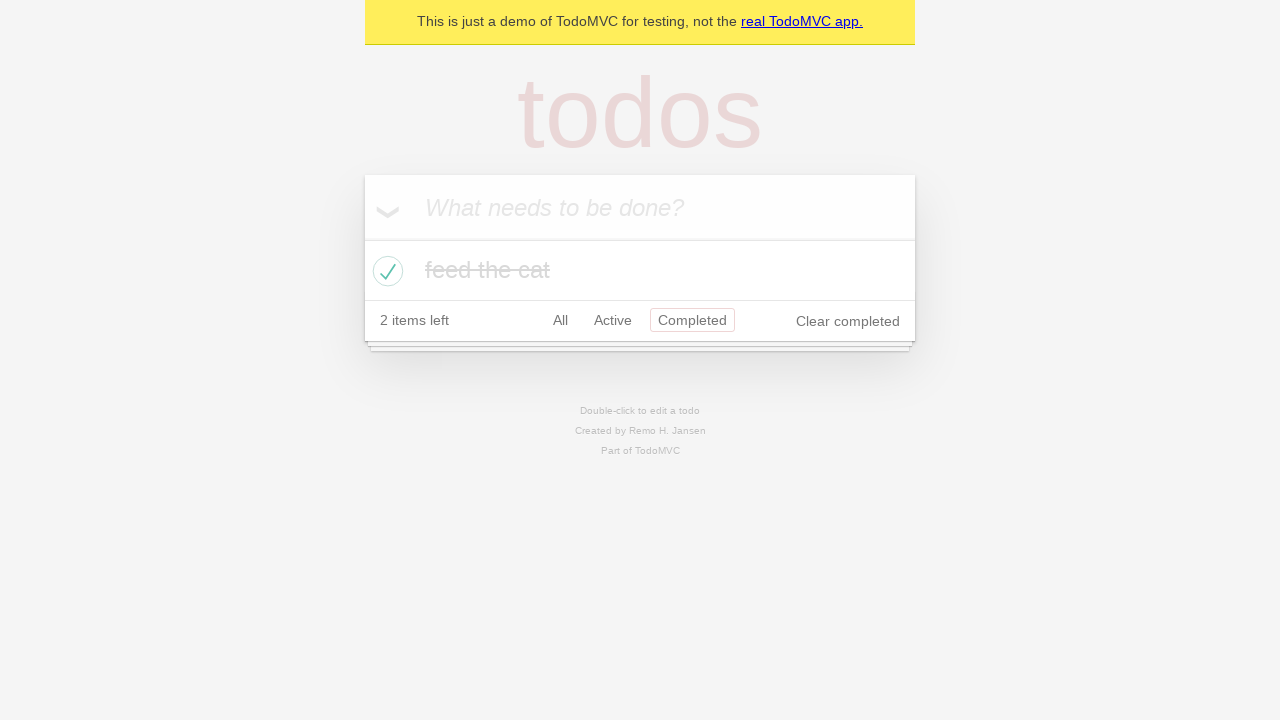

Clicked browser back button (navigated back from Completed to Active filter)
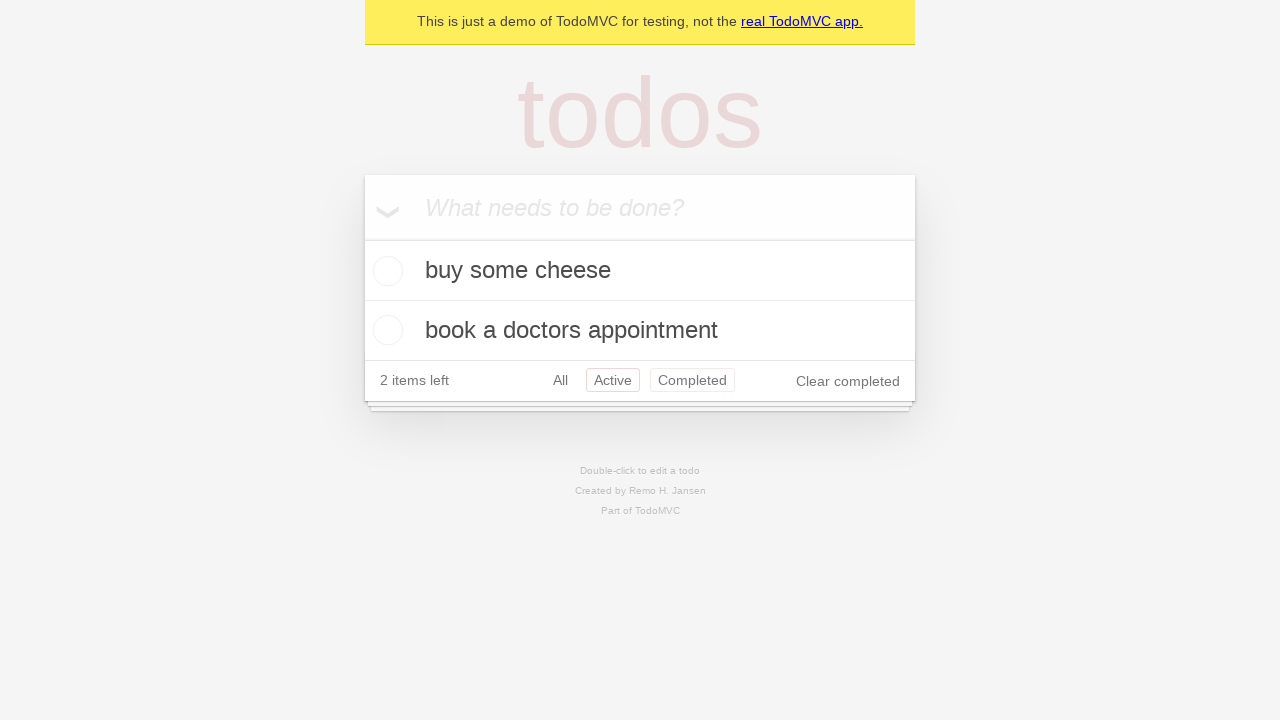

Clicked browser back button (navigated back from Active to All filter)
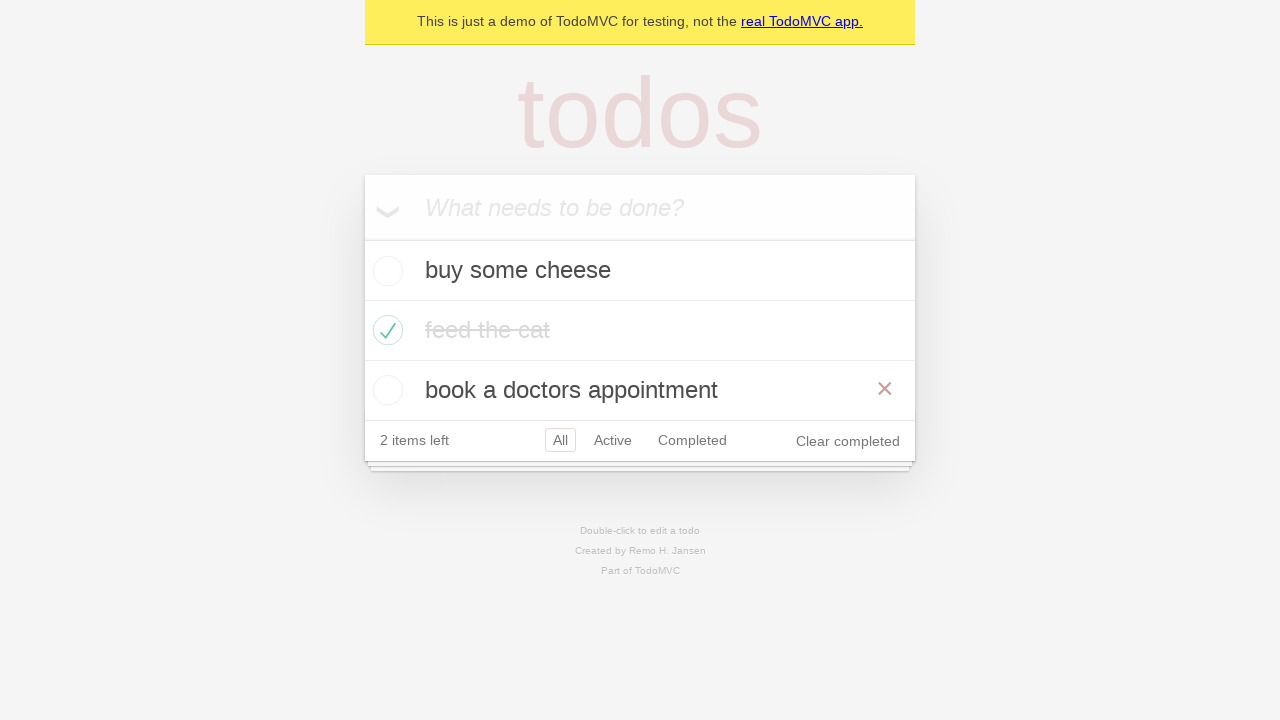

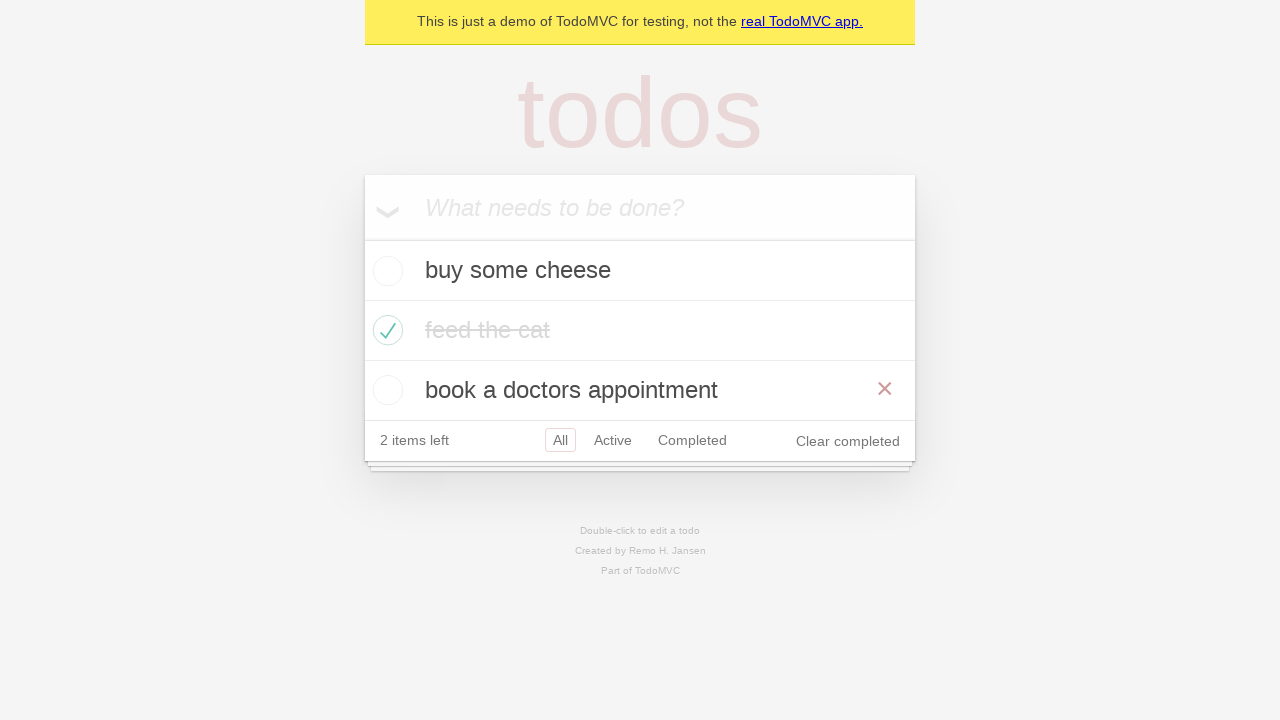